Tests zip code validation with 10 digits to verify it still accepts the input

Starting URL: https://www.sharelane.com/cgi-bin/register.py

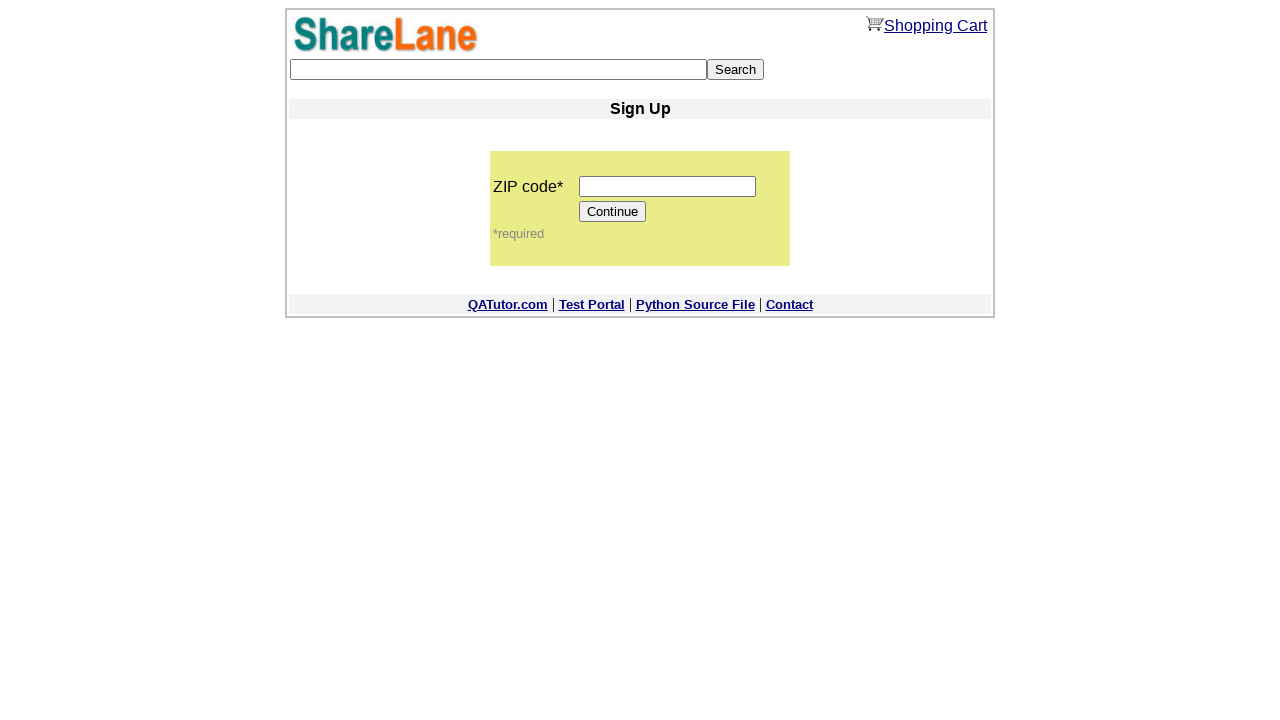

Entered 10-digit zip code '1234567890' into zip code field on input[name='zip_code']
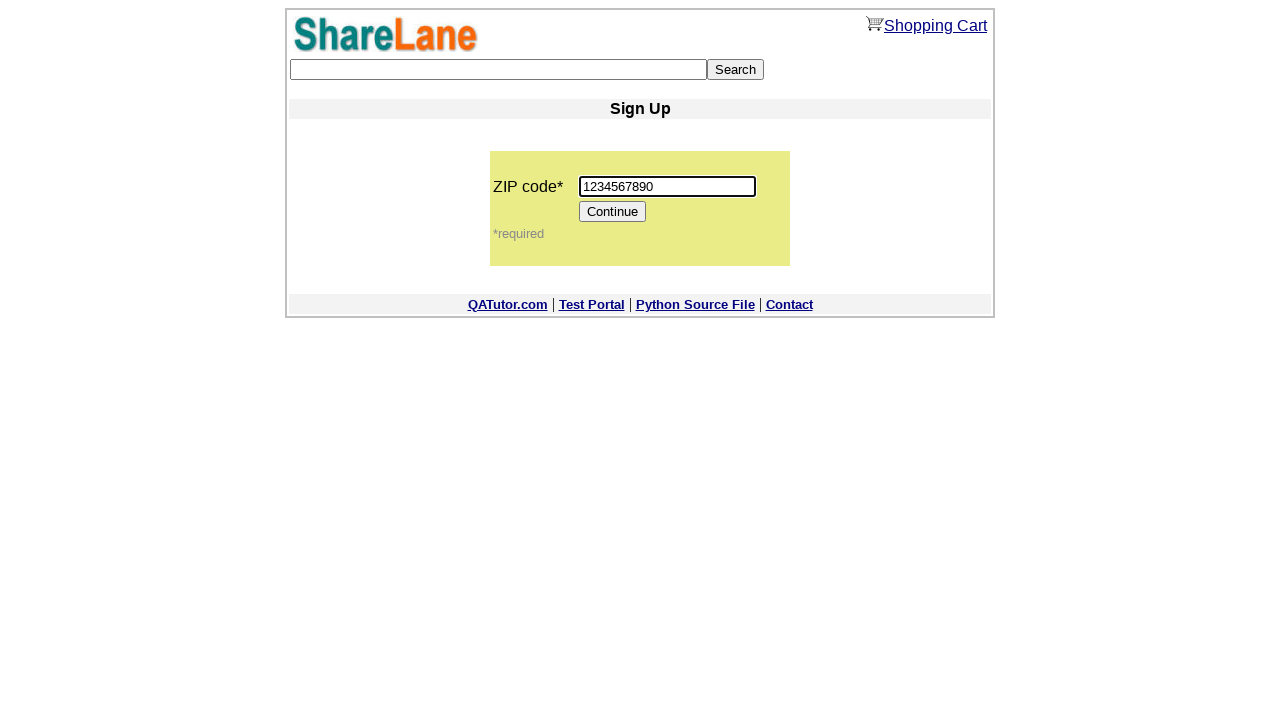

Clicked Continue button to proceed with 10-digit zip code at (613, 212) on input[value='Continue']
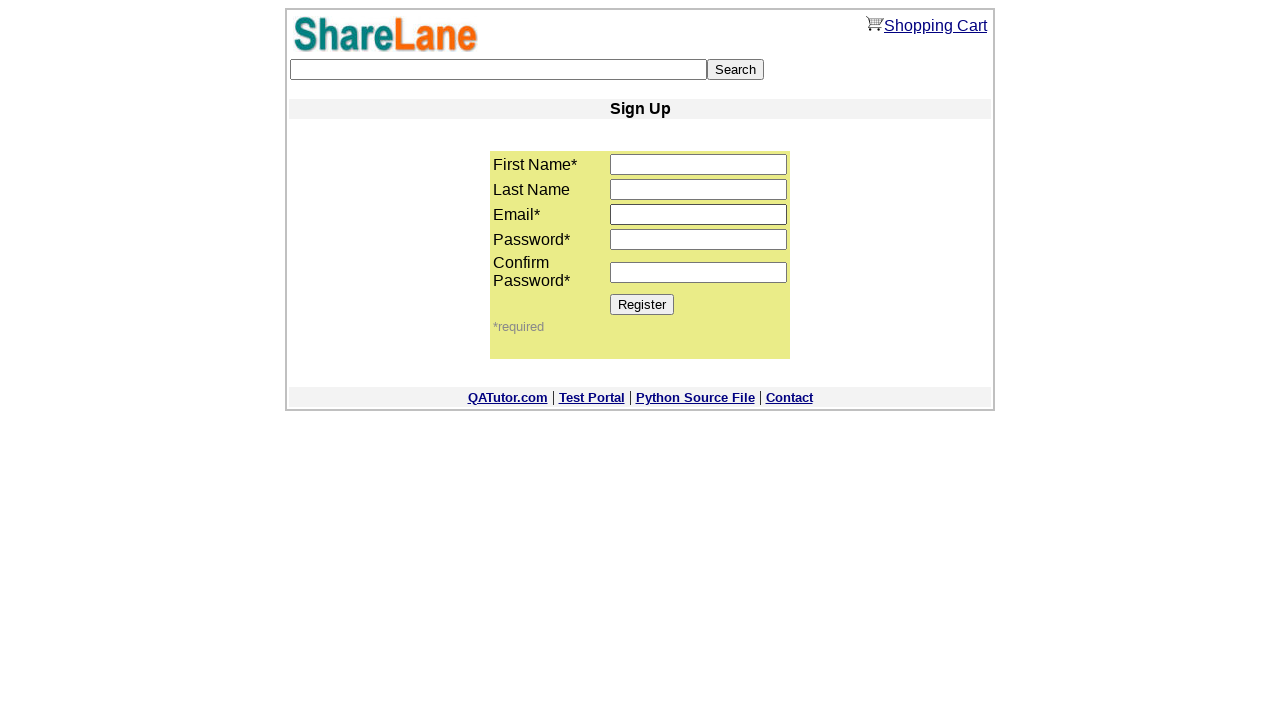

Verified Register button appeared on next page, confirming 10-digit zip code was accepted
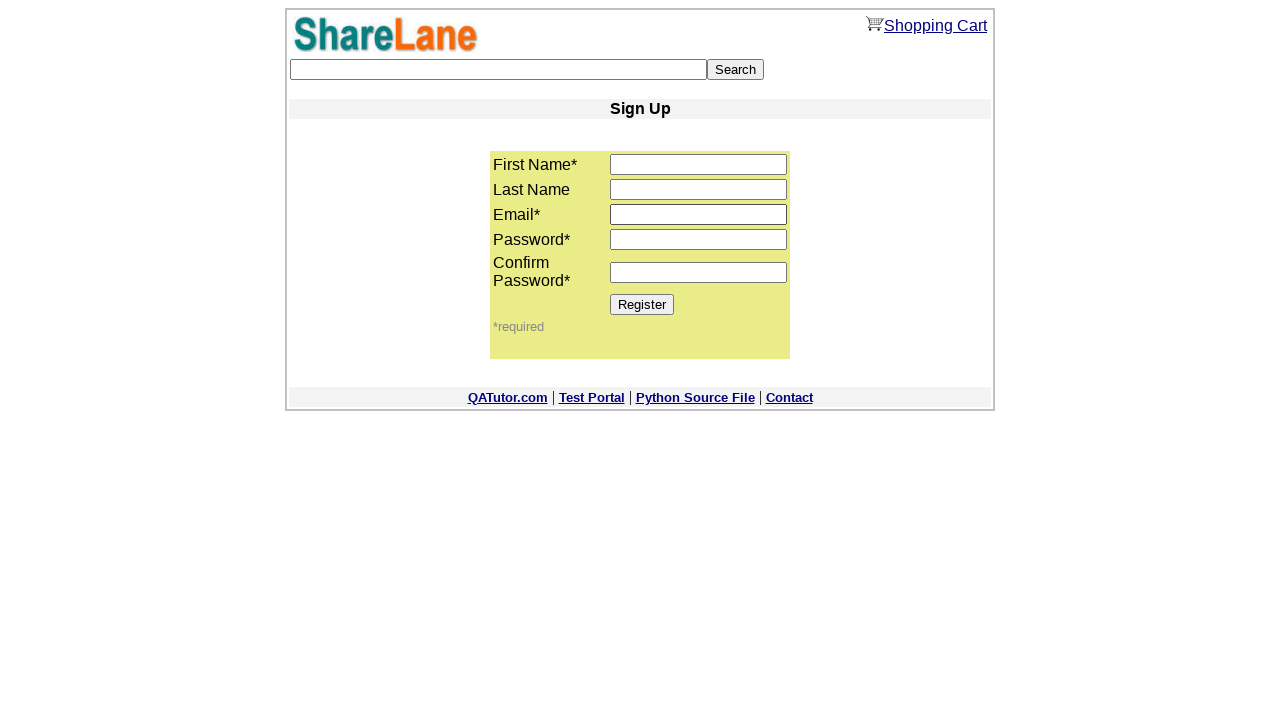

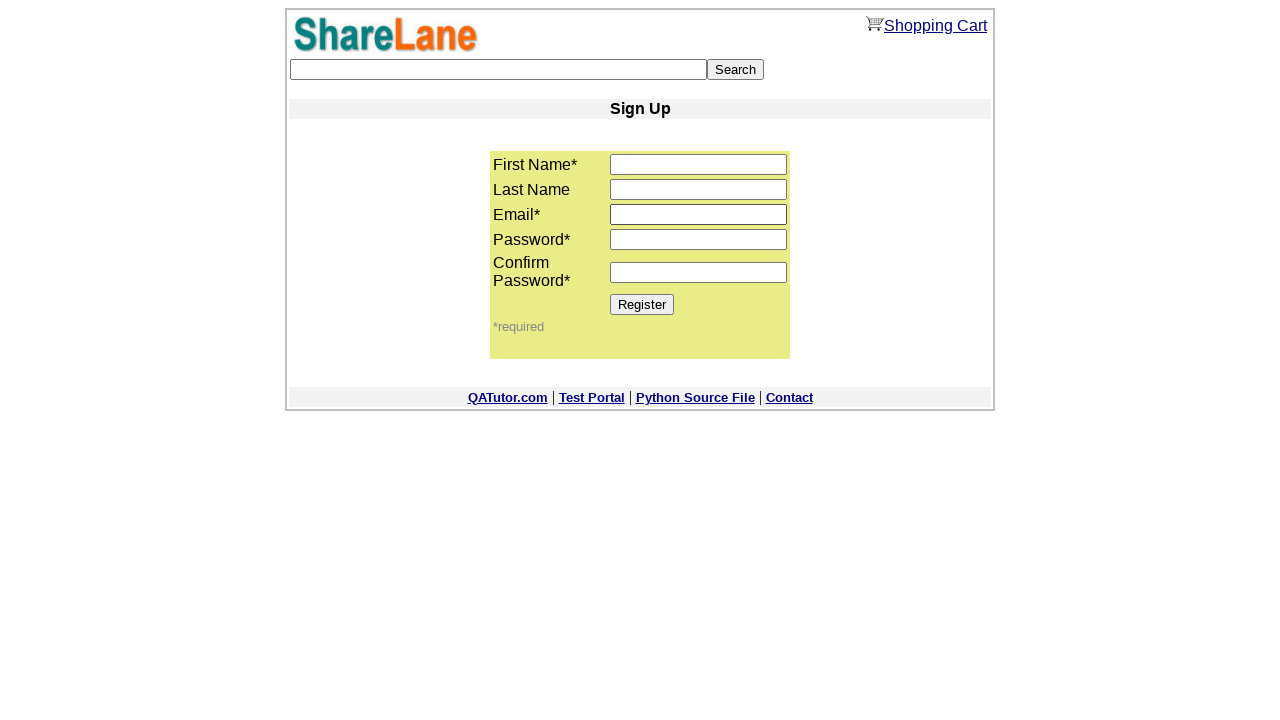